Tests that a todo item is removed if edited to an empty string

Starting URL: https://demo.playwright.dev/todomvc

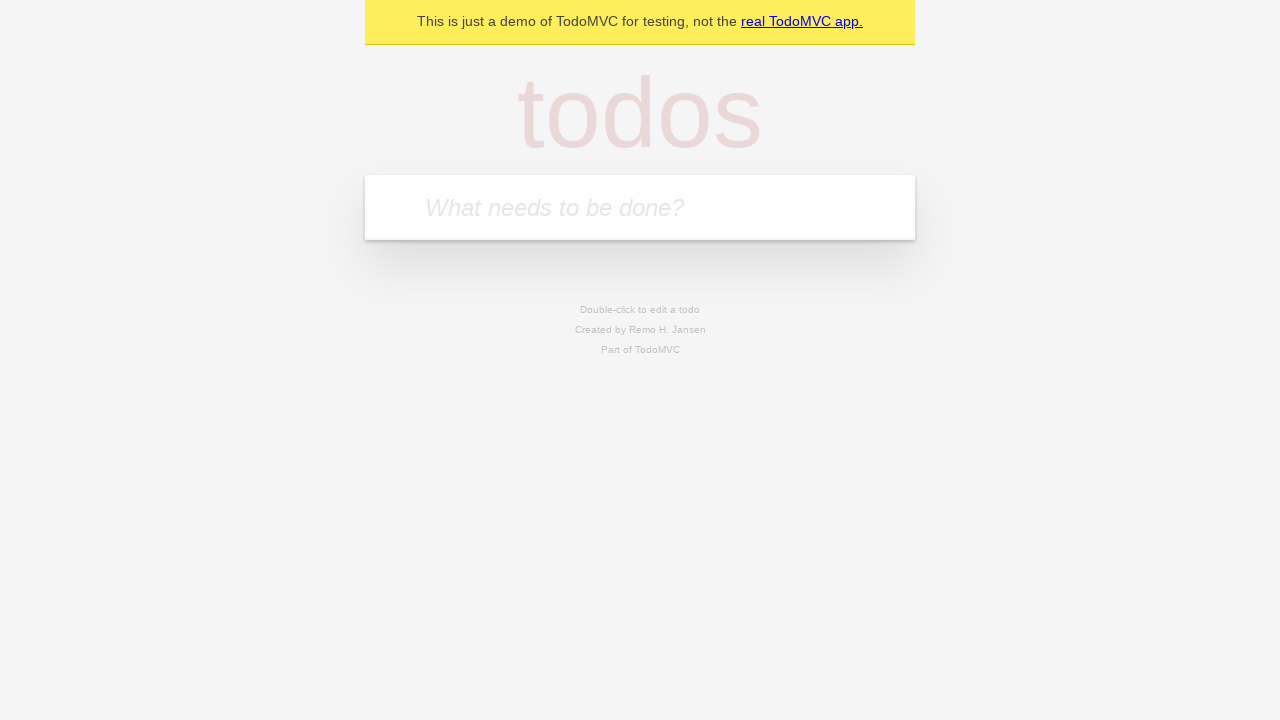

Filled todo input with 'buy some cheese' on internal:attr=[placeholder="What needs to be done?"i]
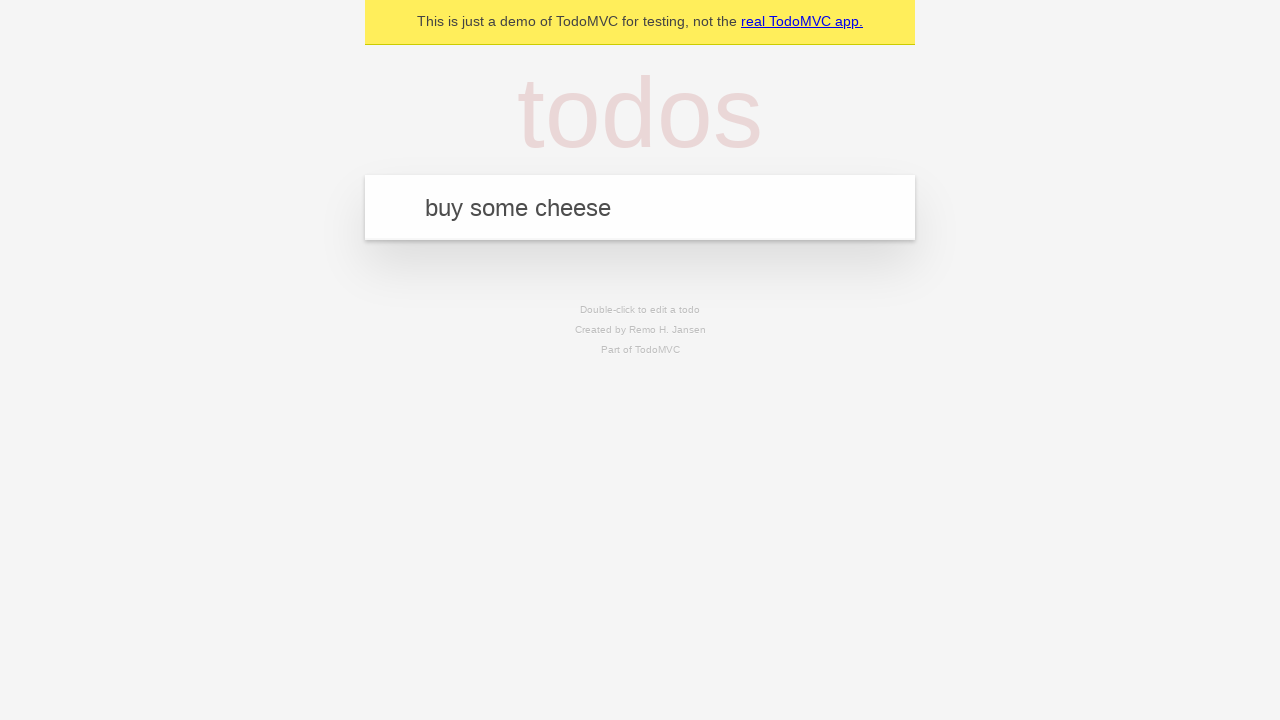

Pressed Enter to create todo 'buy some cheese' on internal:attr=[placeholder="What needs to be done?"i]
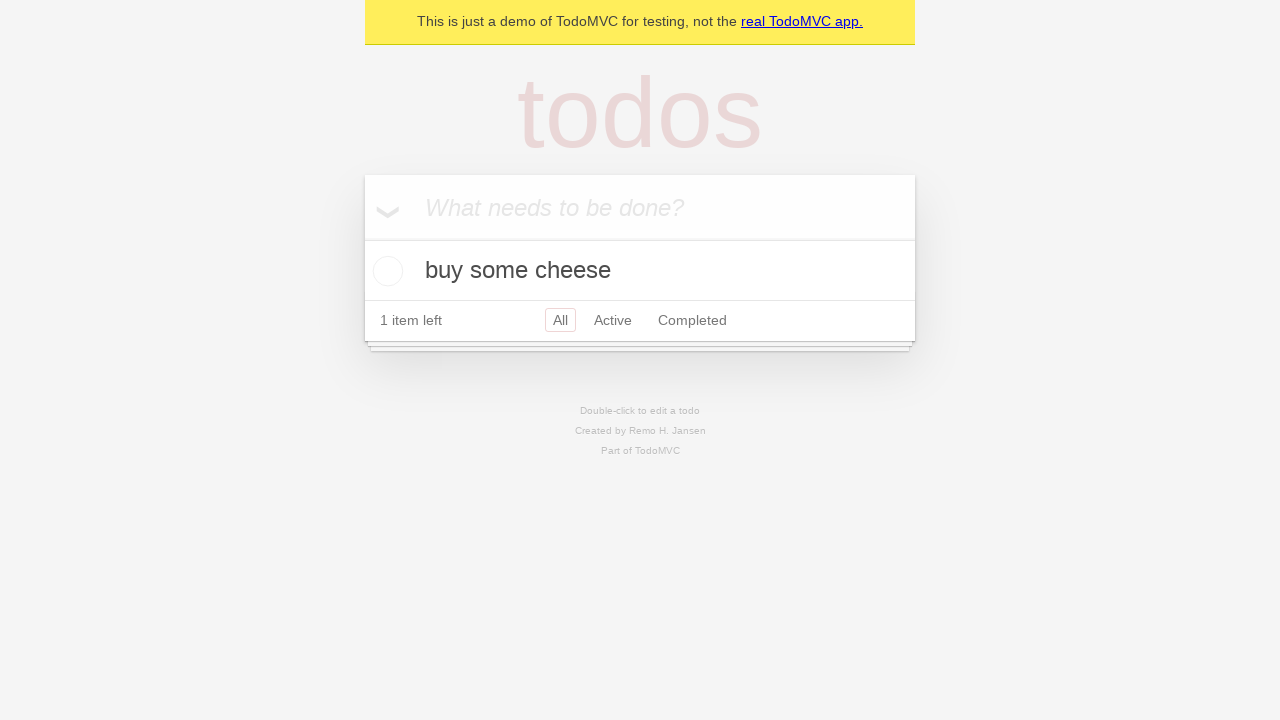

Filled todo input with 'feed the cat' on internal:attr=[placeholder="What needs to be done?"i]
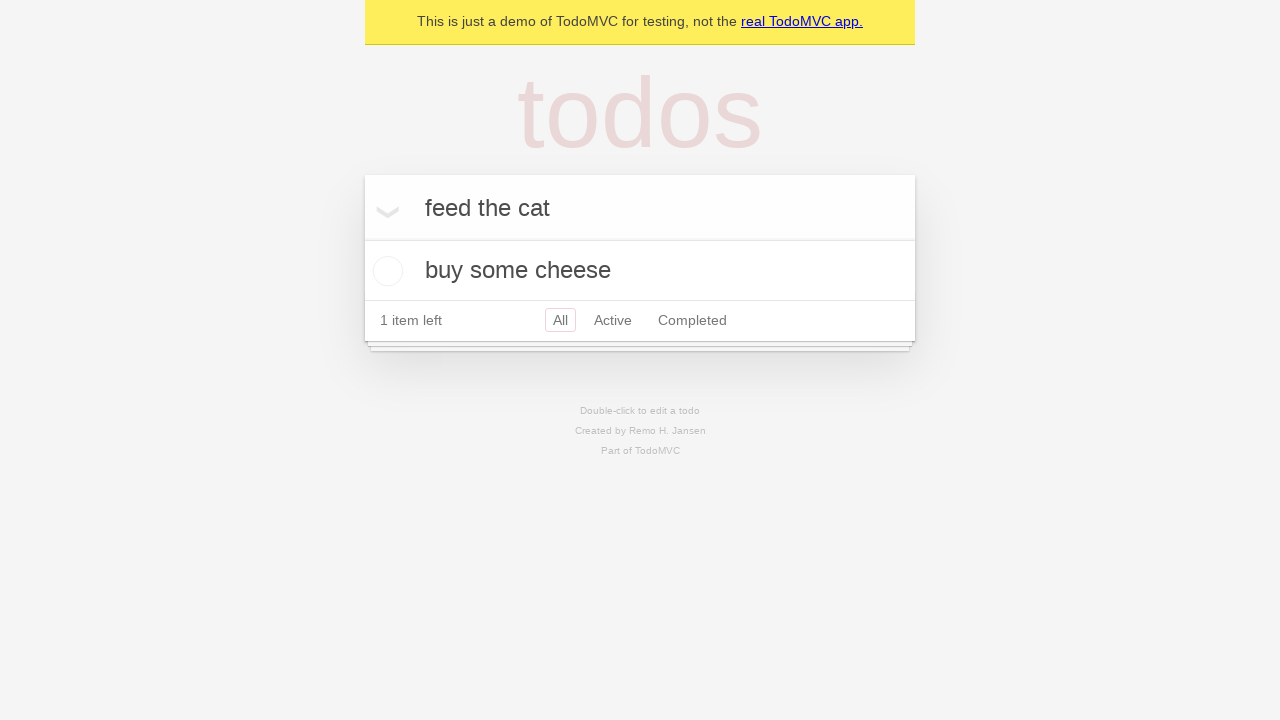

Pressed Enter to create todo 'feed the cat' on internal:attr=[placeholder="What needs to be done?"i]
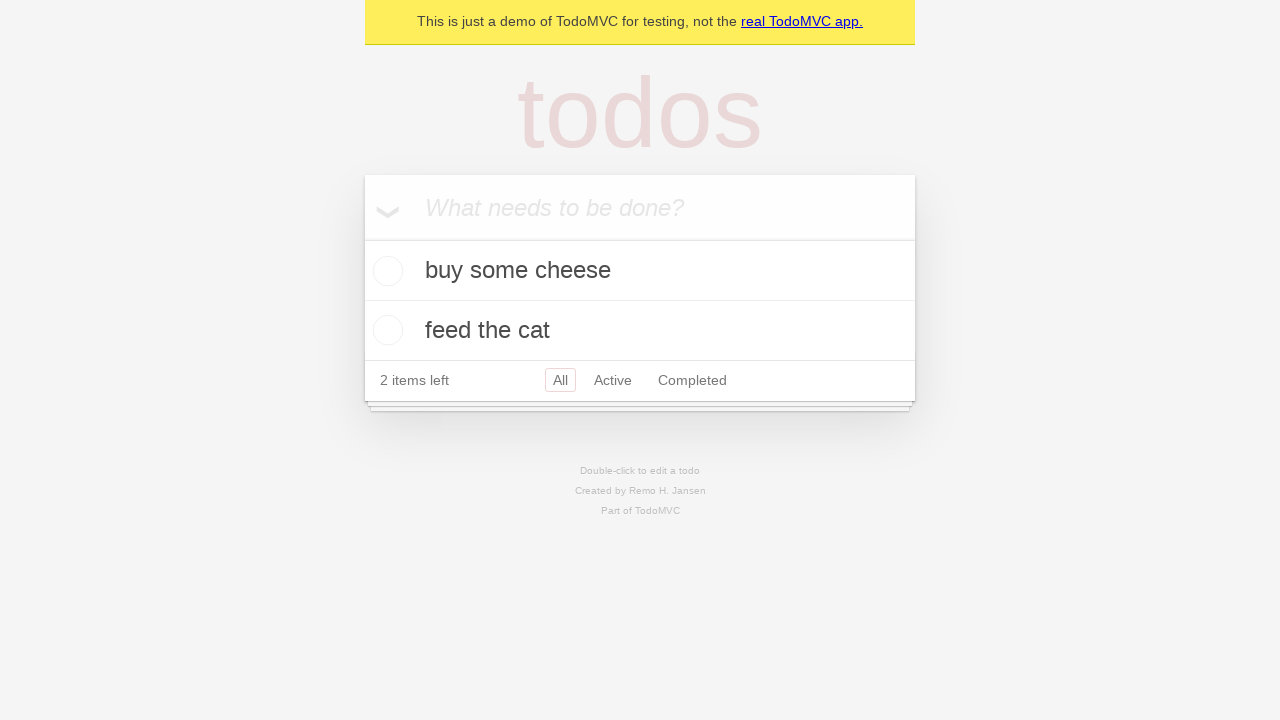

Filled todo input with 'book a doctors appointment' on internal:attr=[placeholder="What needs to be done?"i]
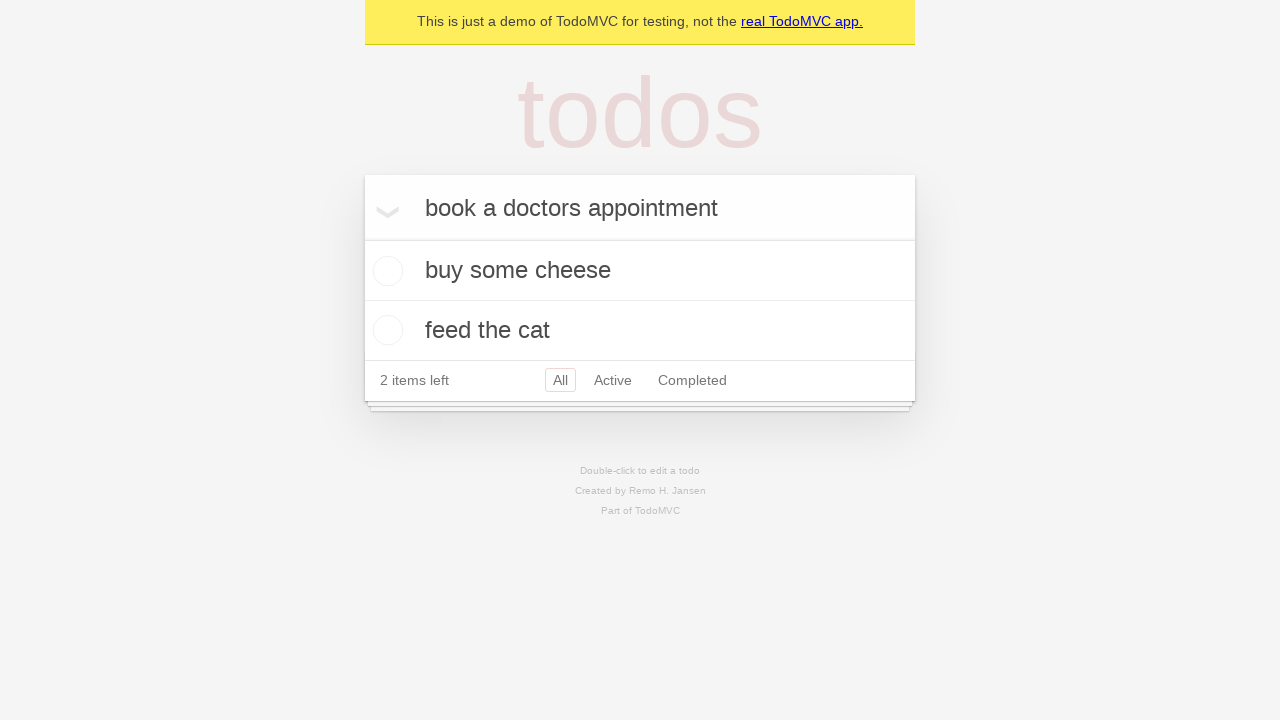

Pressed Enter to create todo 'book a doctors appointment' on internal:attr=[placeholder="What needs to be done?"i]
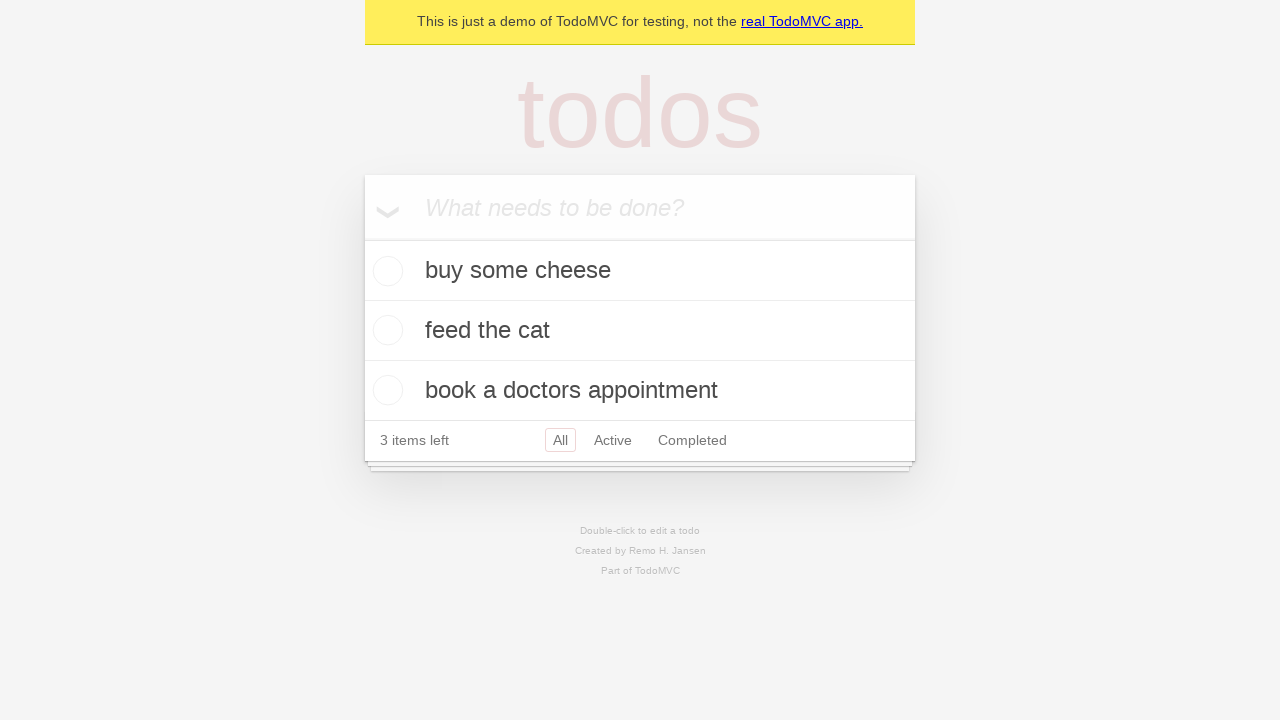

Waited for todo items to load
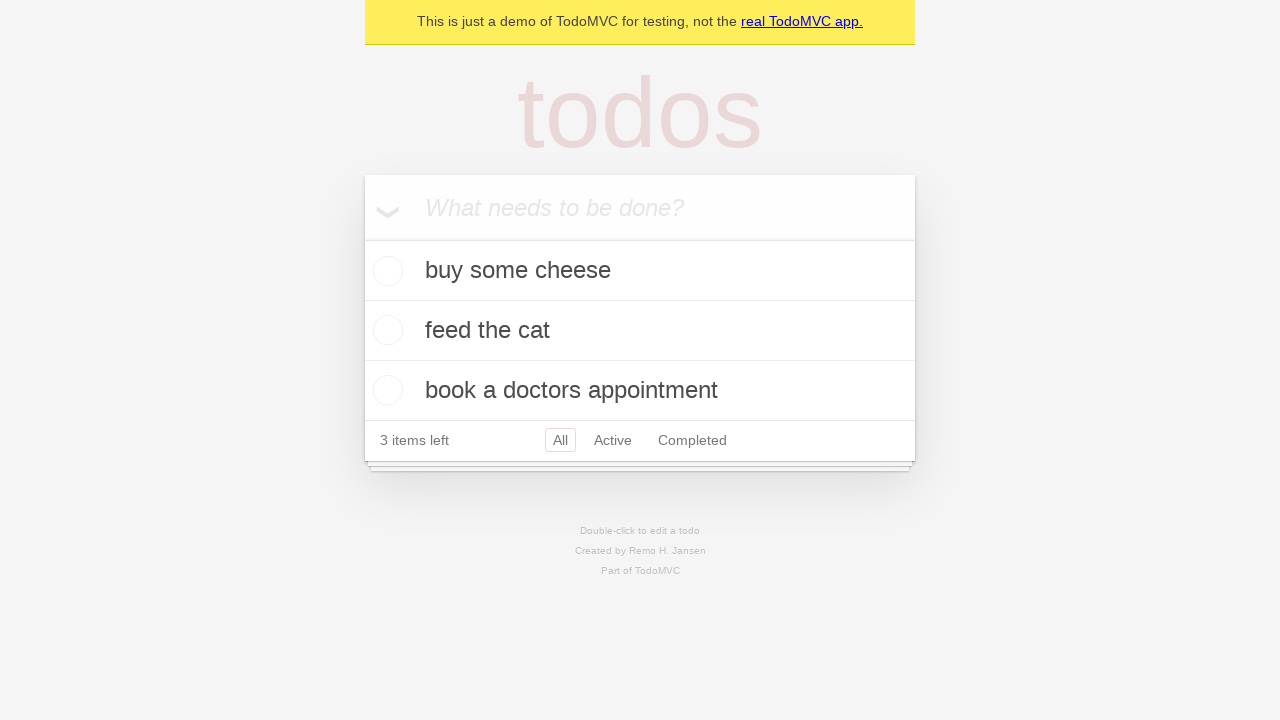

Double-clicked on second todo item to enter edit mode at (640, 331) on internal:testid=[data-testid="todo-item"s] >> nth=1
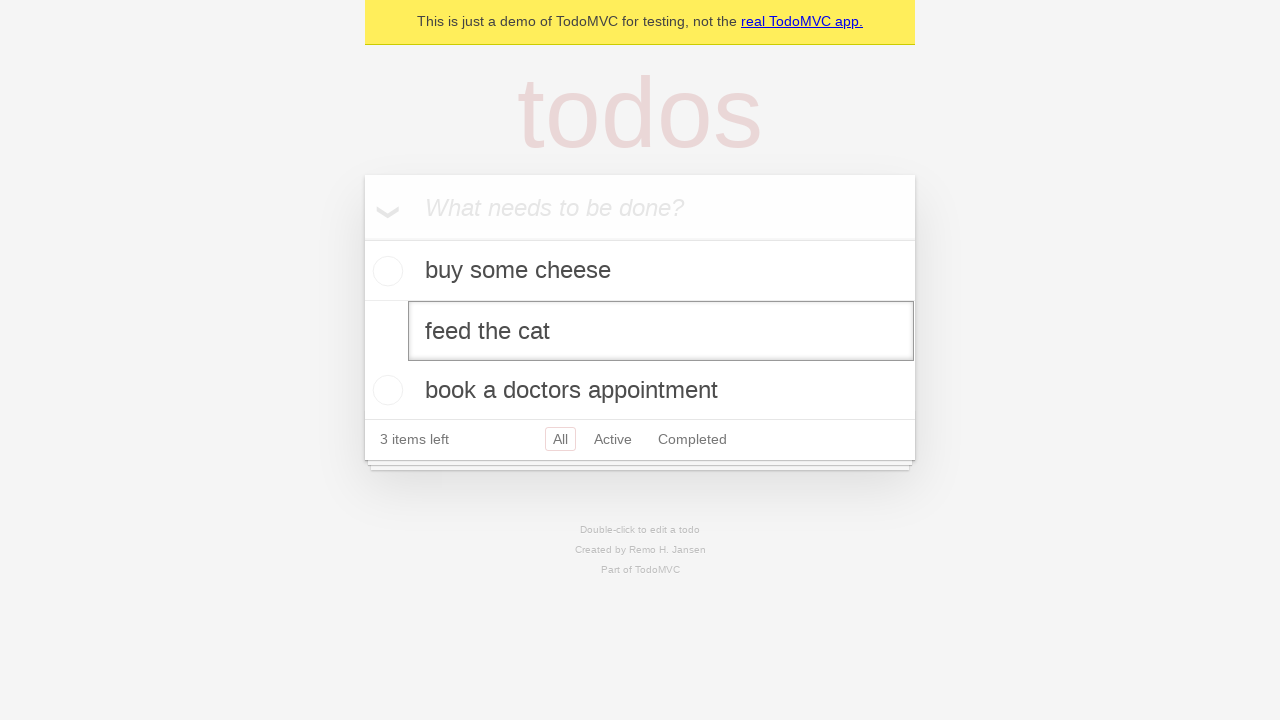

Cleared the todo item text by filling with empty string on internal:testid=[data-testid="todo-item"s] >> nth=1 >> internal:role=textbox[nam
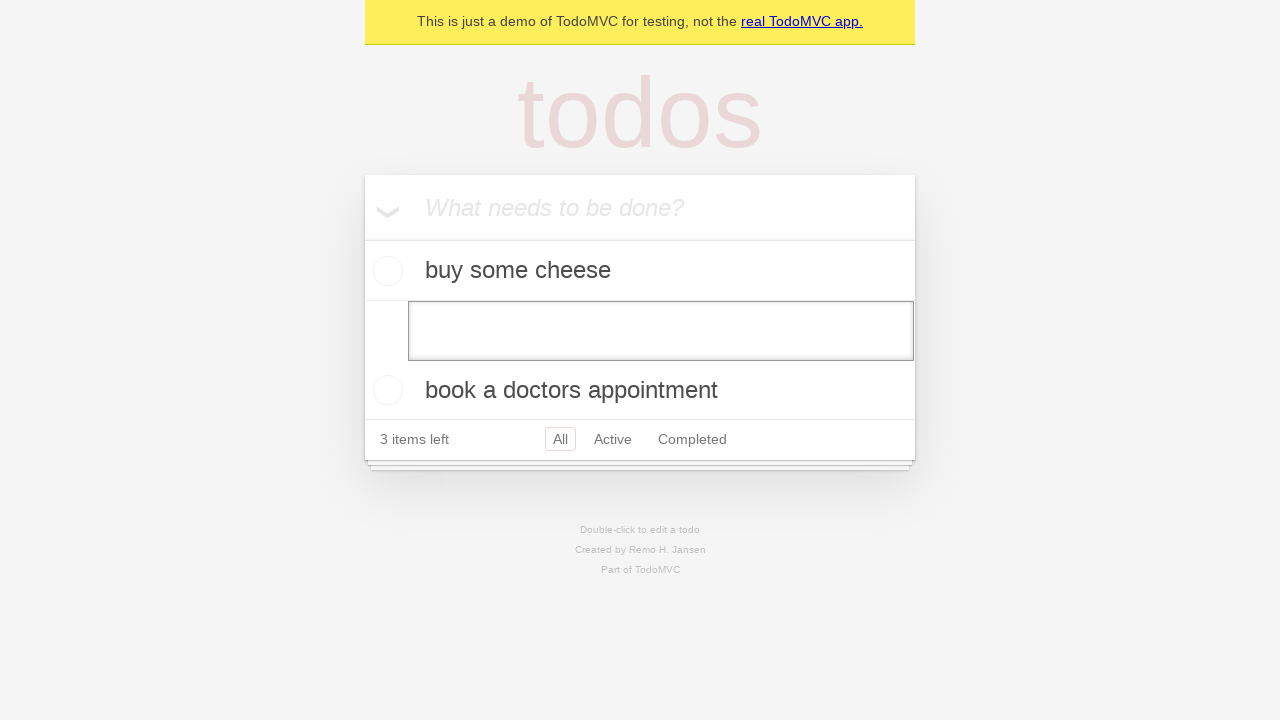

Pressed Enter to confirm removal of empty todo item on internal:testid=[data-testid="todo-item"s] >> nth=1 >> internal:role=textbox[nam
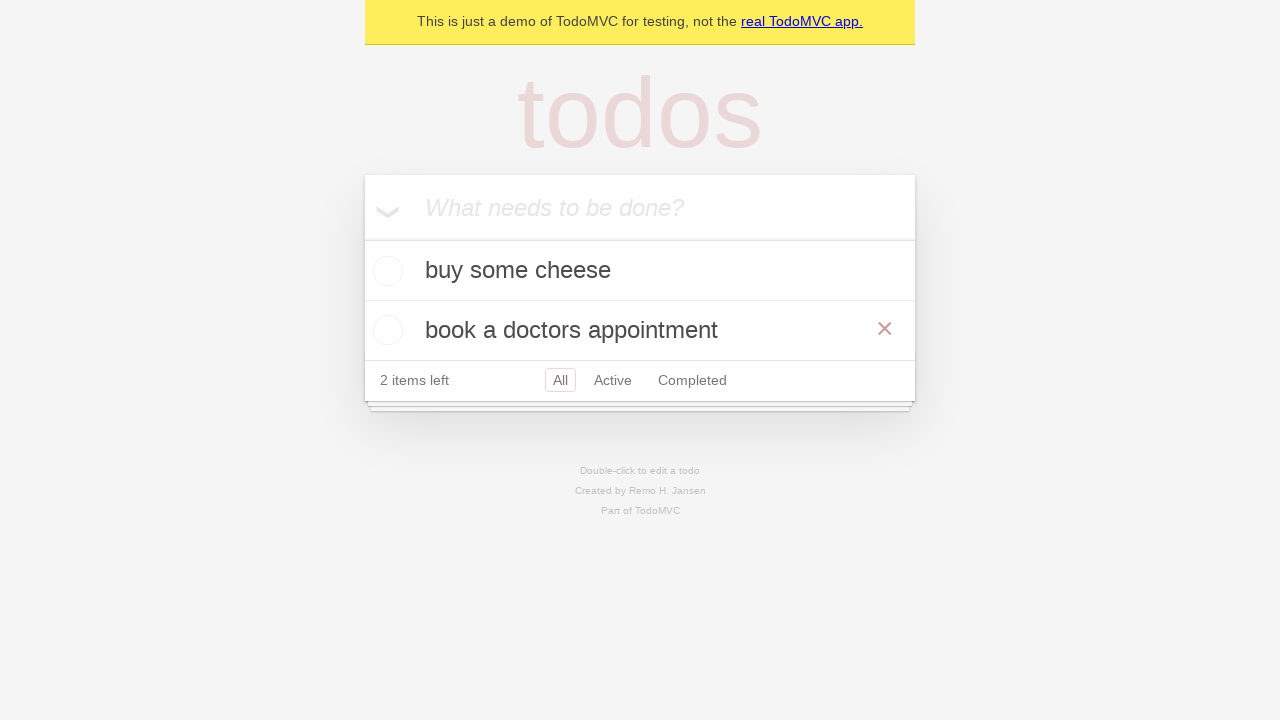

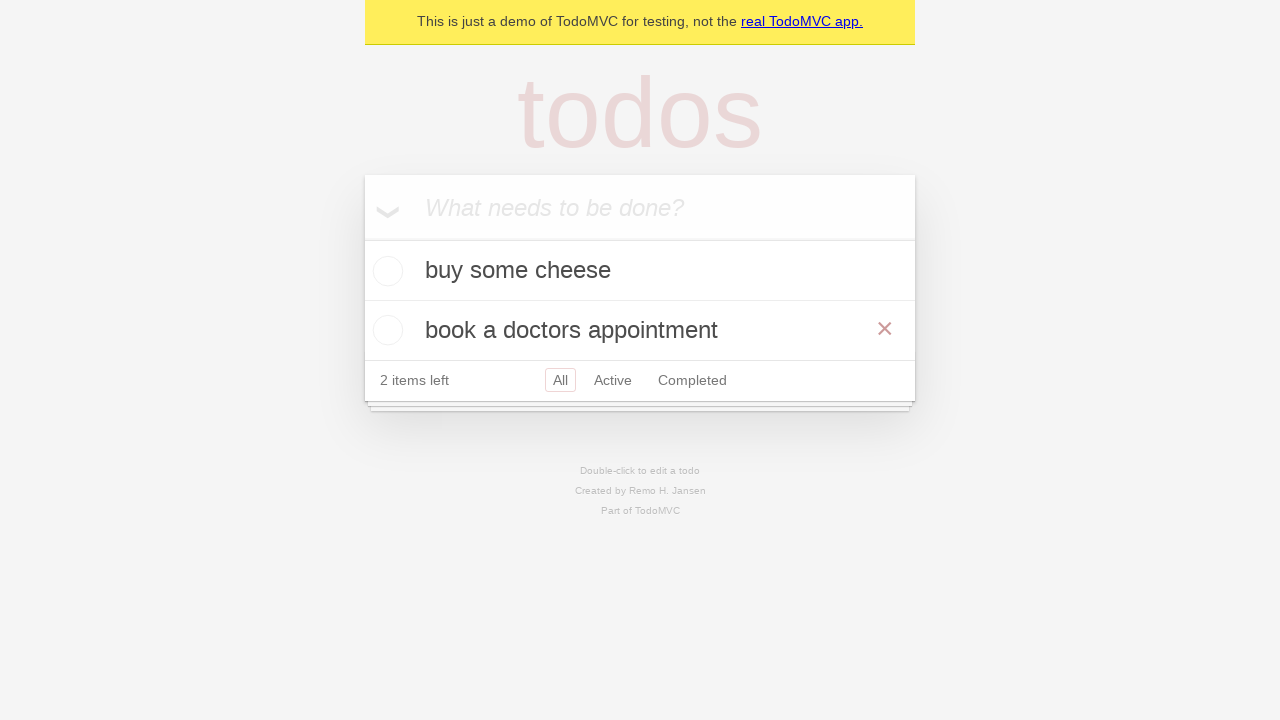